Tests mouse hover functionality by hovering over the first avatar and verifying that additional user information (caption) is displayed.

Starting URL: http://the-internet.herokuapp.com/hovers

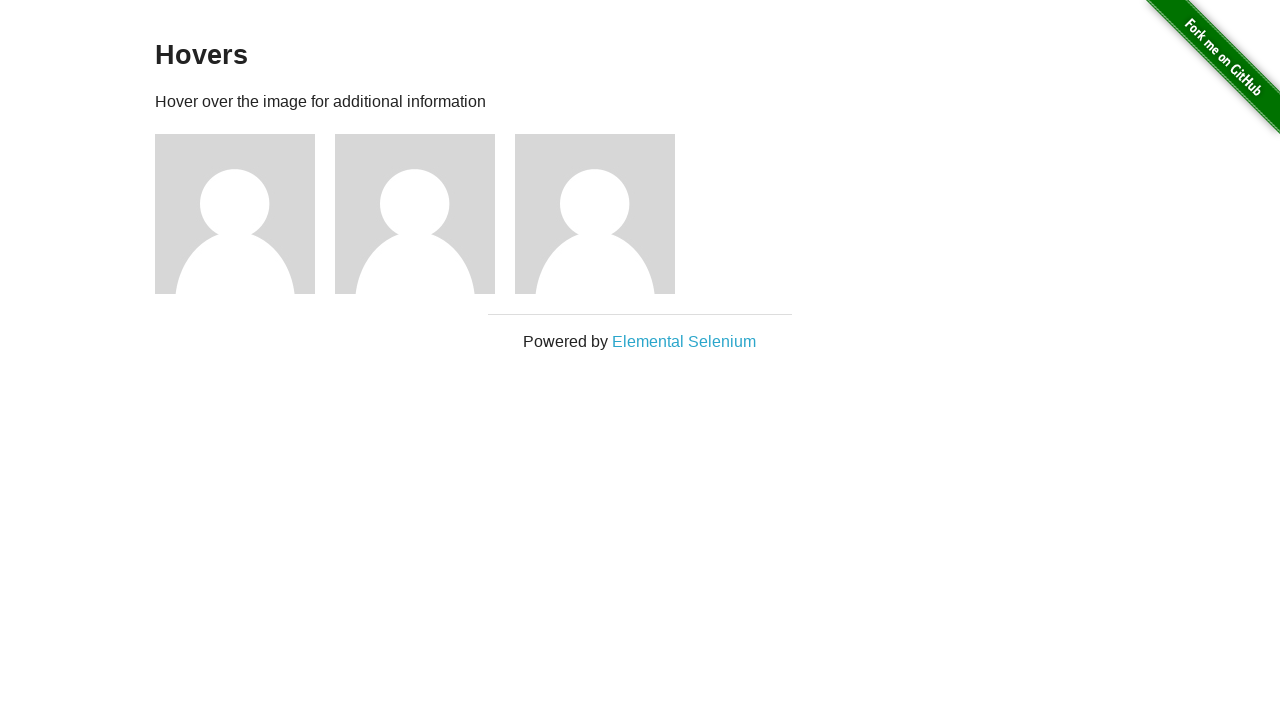

Navigated to hovers page
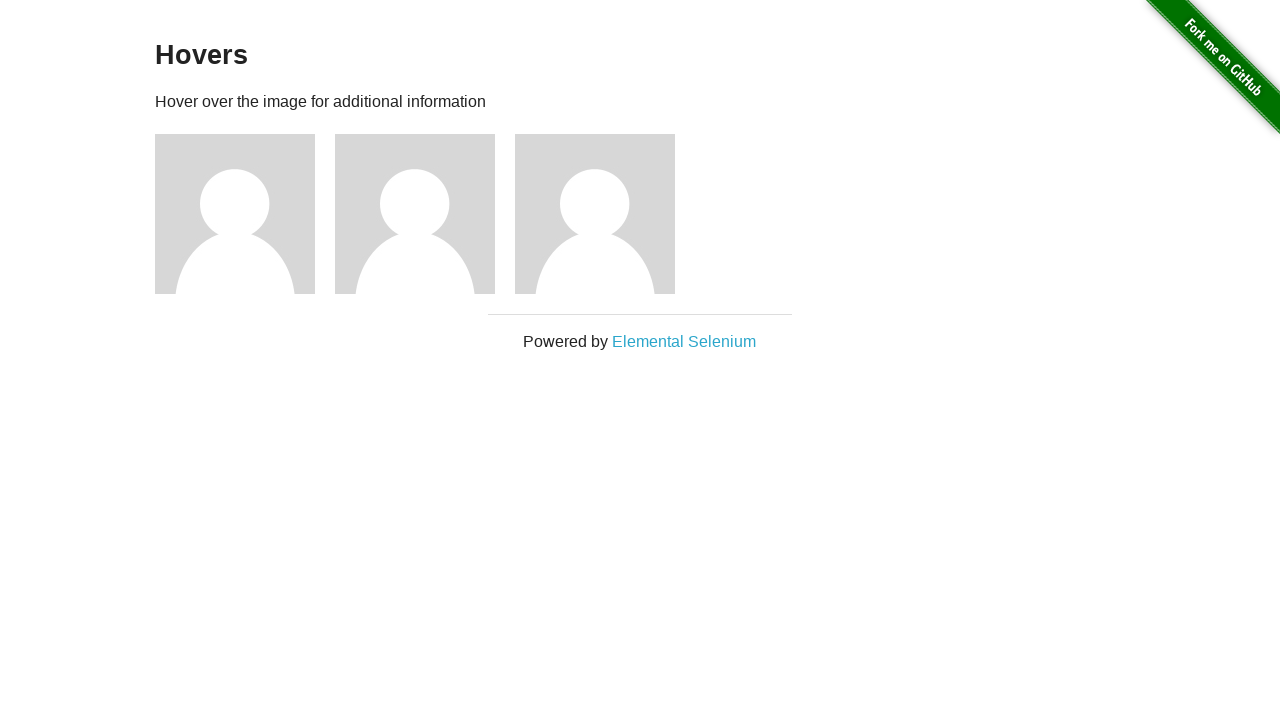

Located first avatar element
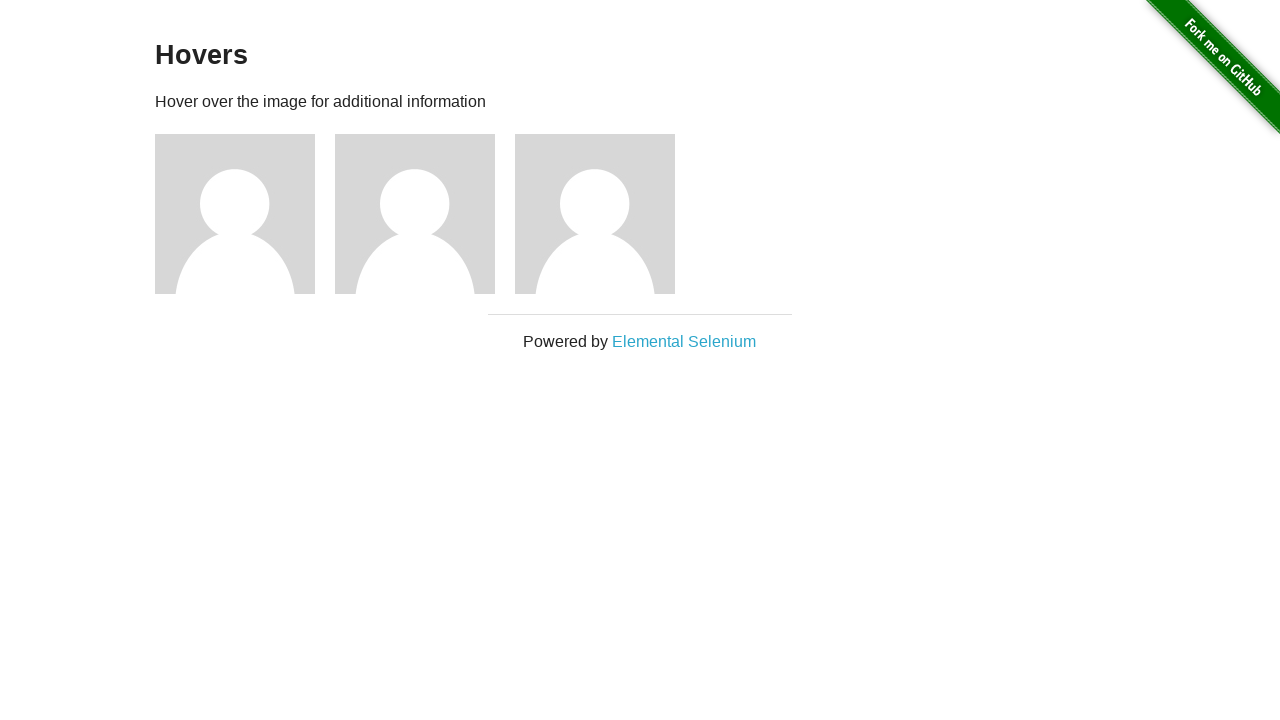

Hovered over first avatar at (245, 214) on .figure >> nth=0
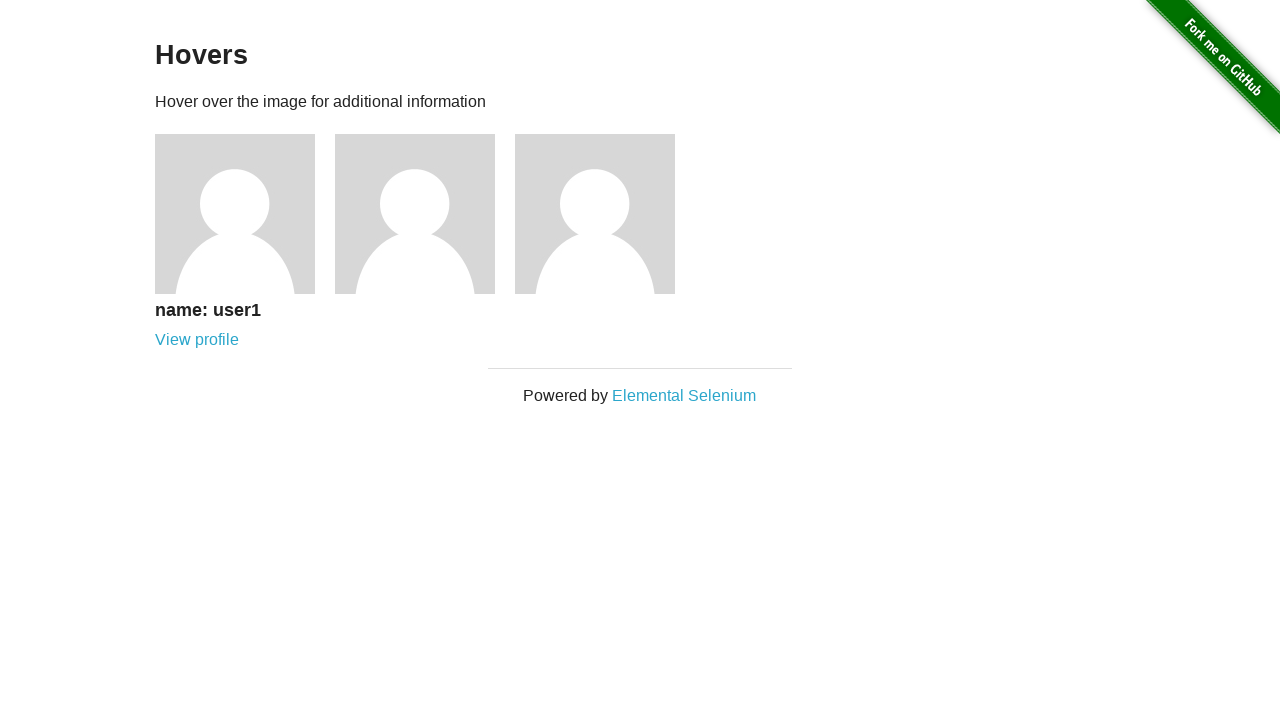

Located caption element
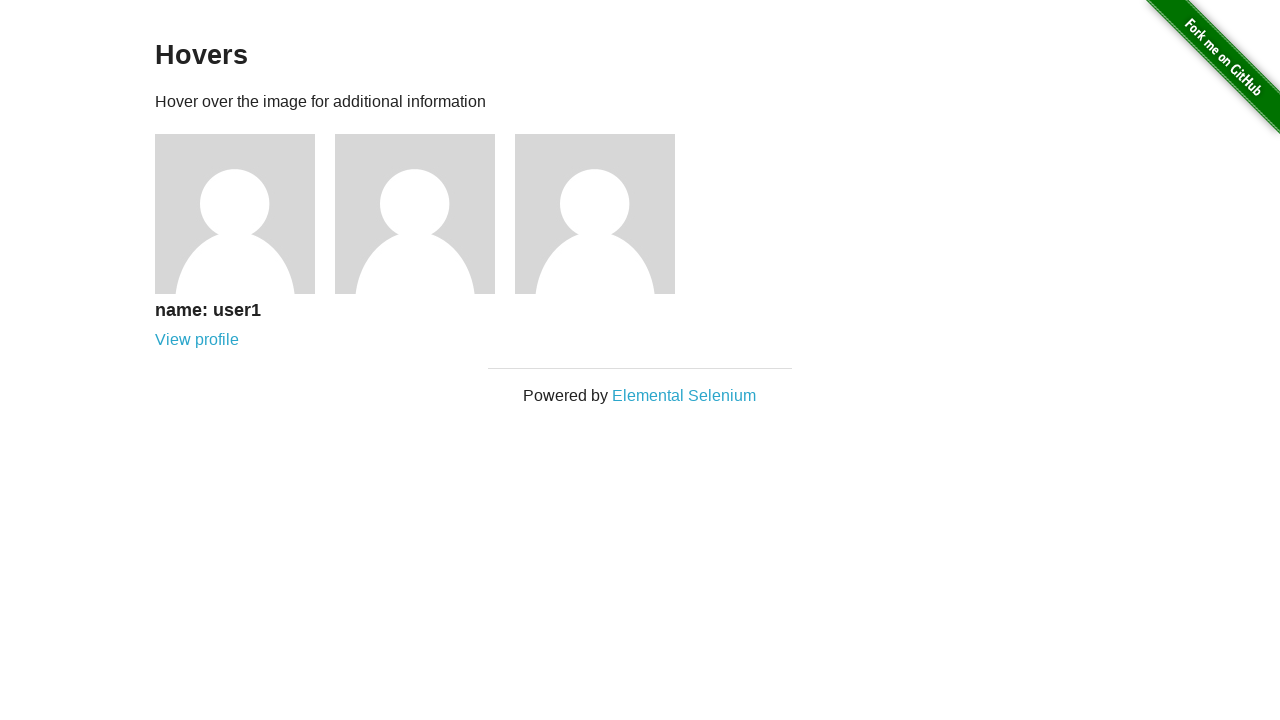

Verified that caption is visible after hover
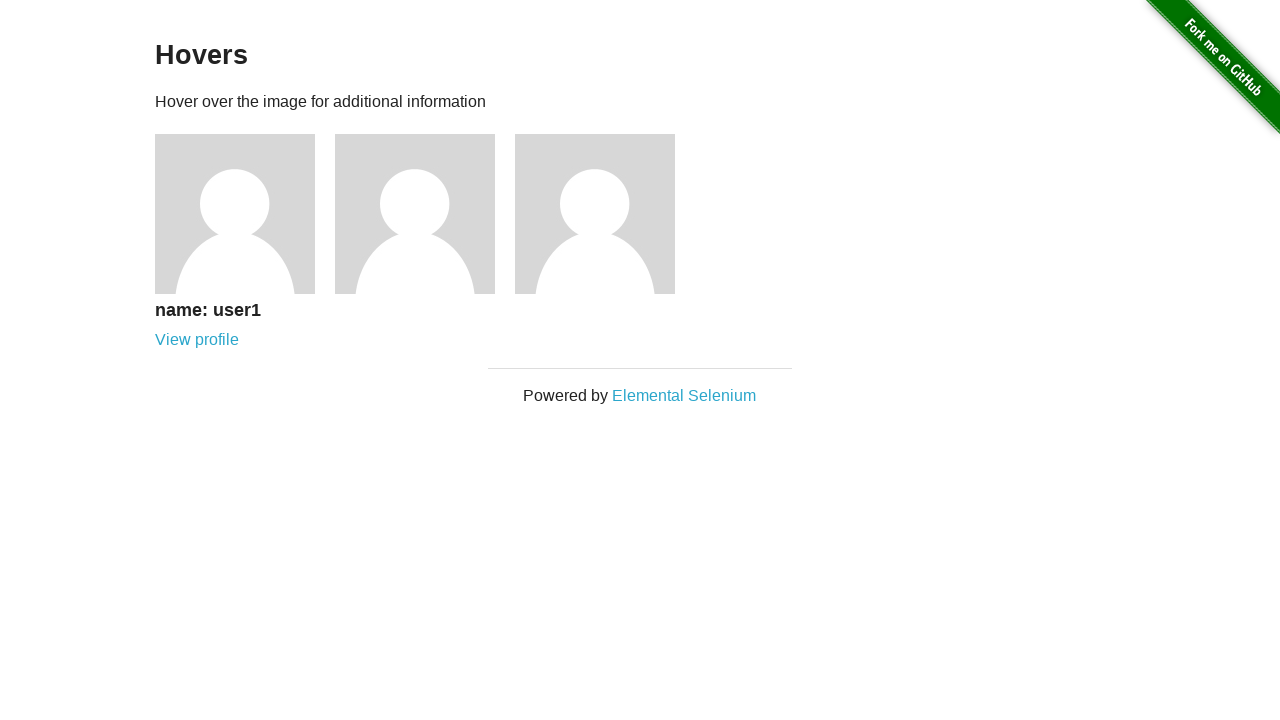

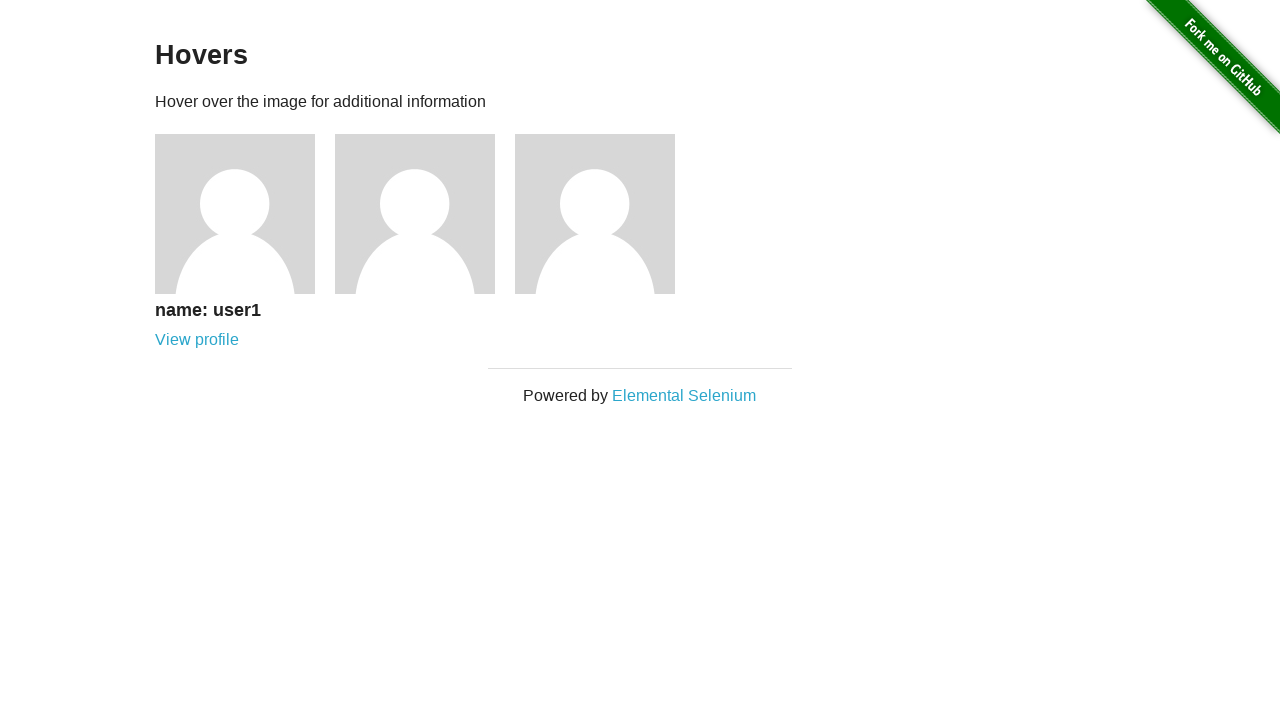